Tests a simple form by filling in first name, last name, city, and country fields using different element locator strategies, then submits the form

Starting URL: https://suninjuly.github.io/simple_form_find_task.html

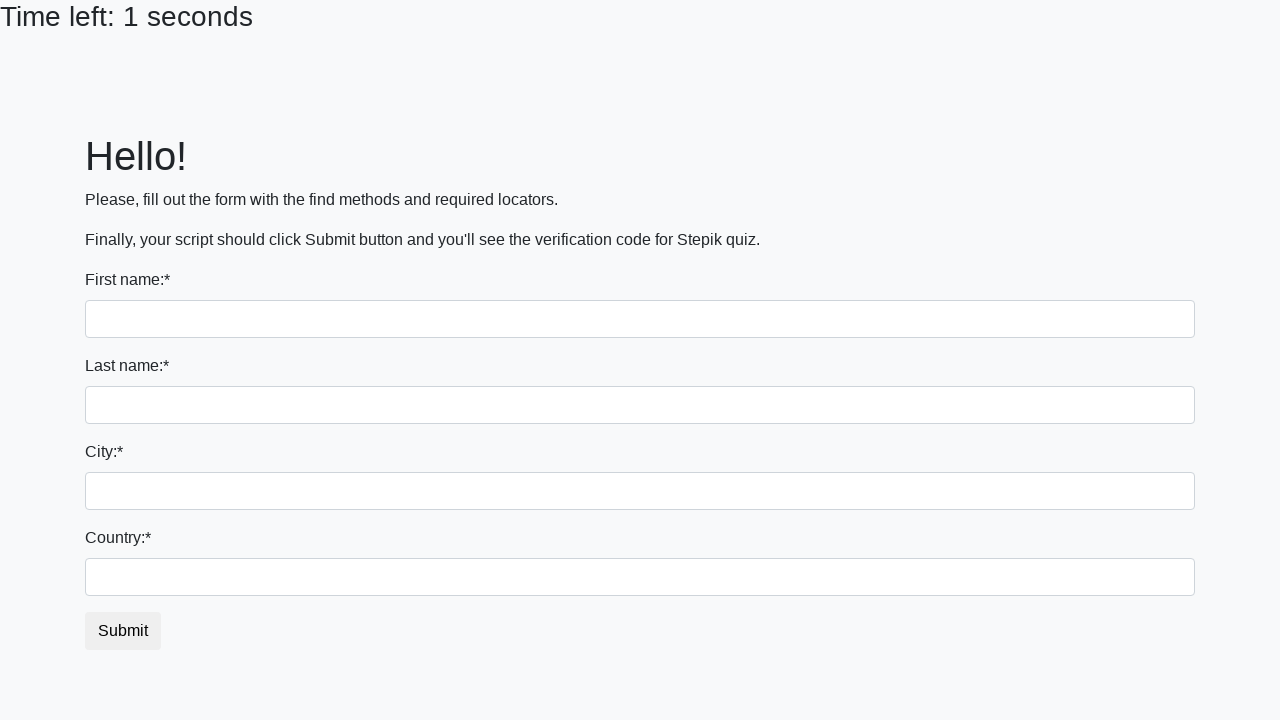

Filled first name field with 'Ivan' using tag name locator on input
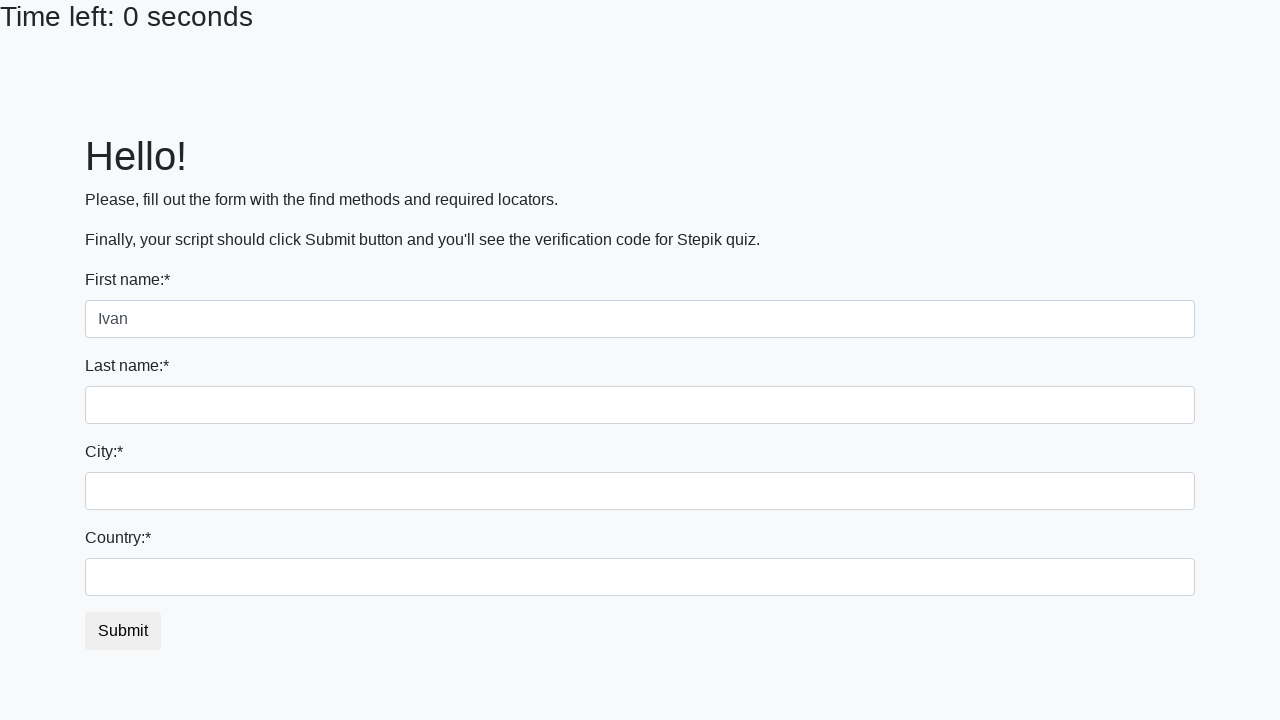

Filled last name field with 'Petrov' using name attribute locator on input[name='last_name']
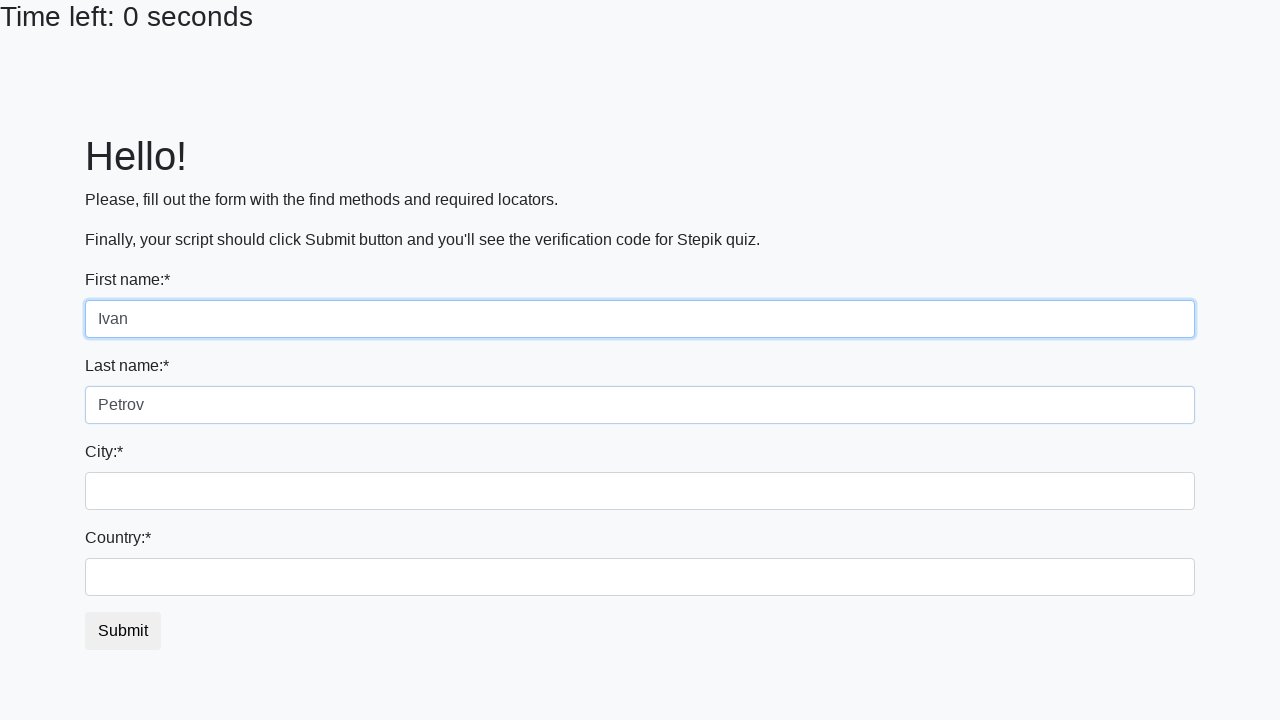

Filled city field with 'Smolensk' using class locator on .form-control.city
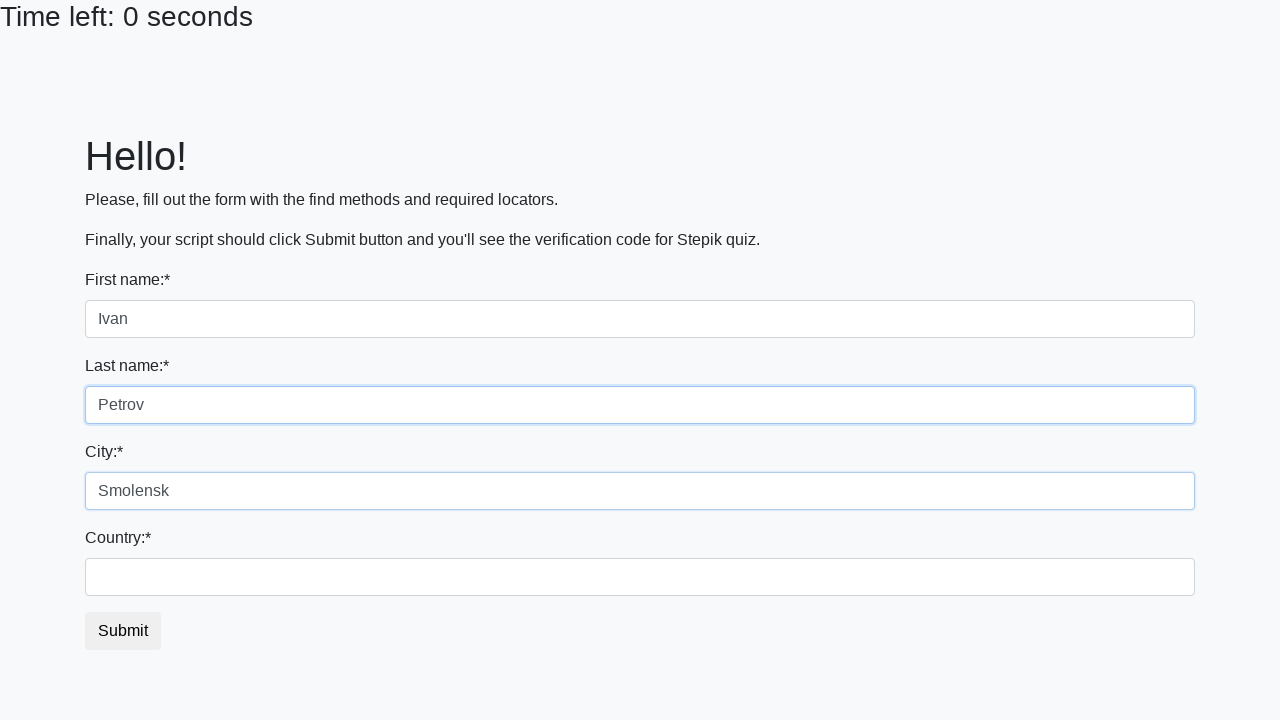

Filled country field with 'Russia' using ID locator on #country
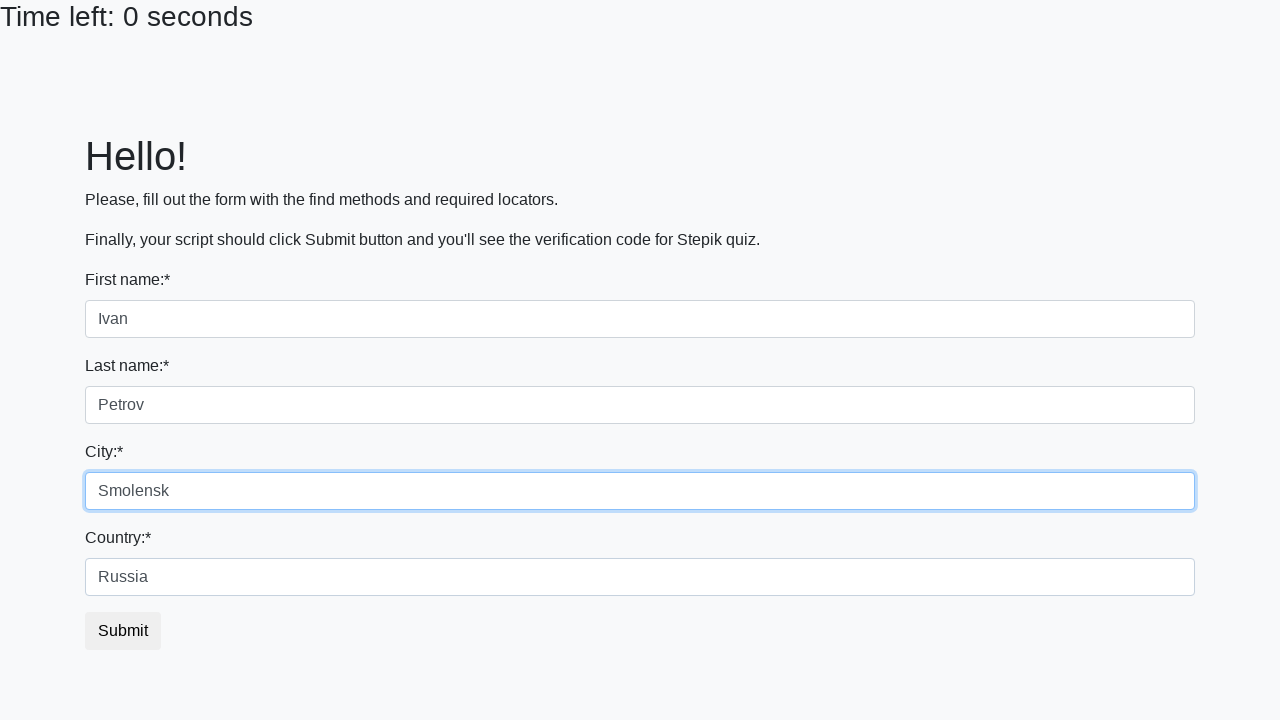

Clicked submit button to submit the form at (123, 631) on #submit_button
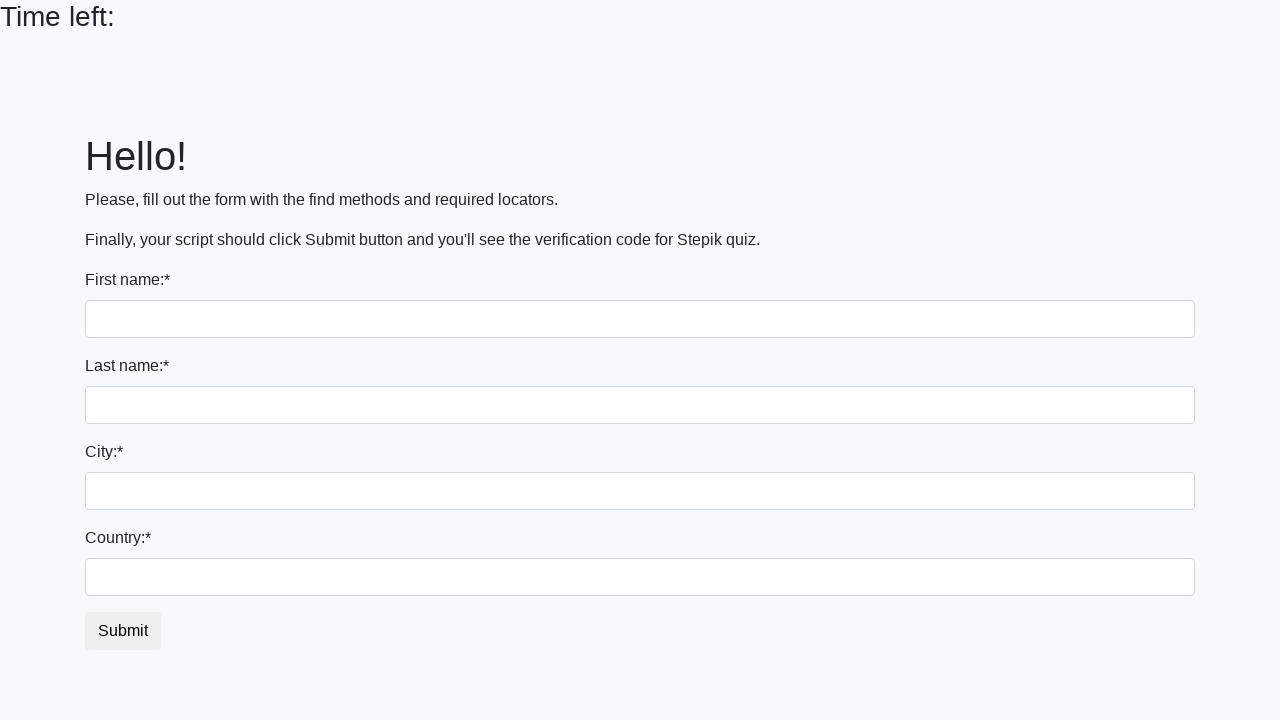

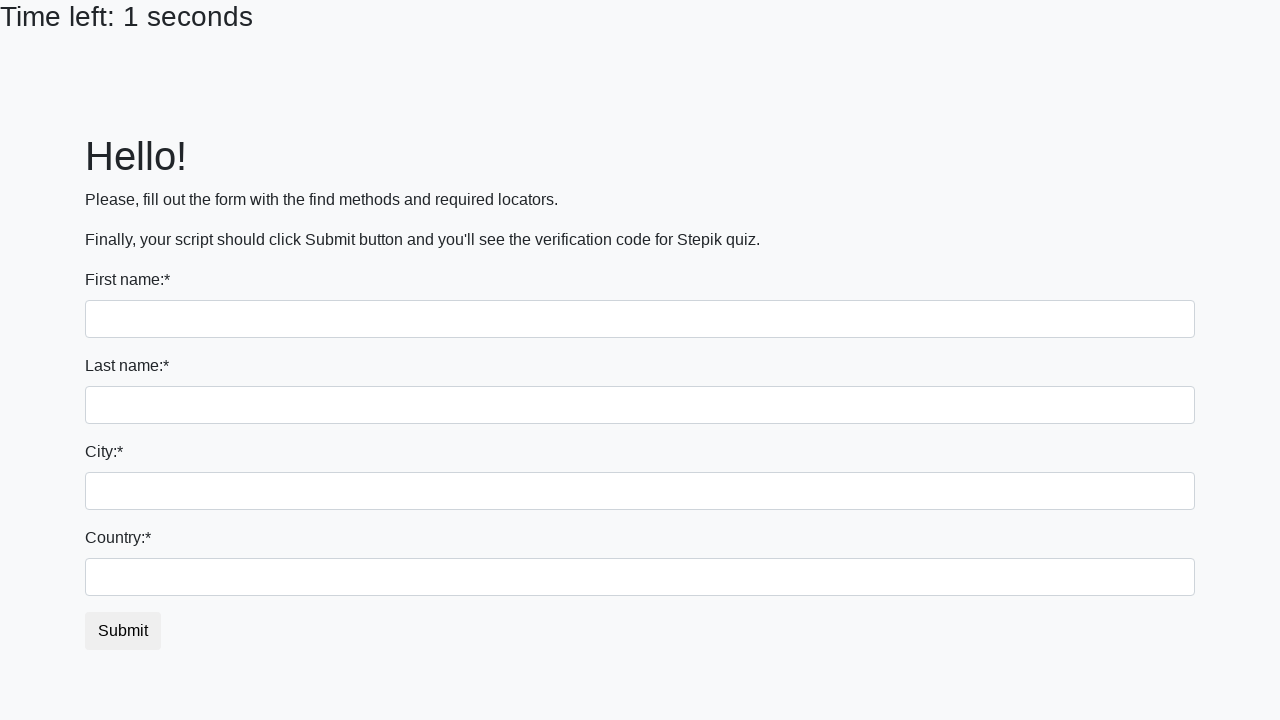